Tests alert functionality by entering a name, clicking the alert button, verifying the alert message, and accepting the alert

Starting URL: https://rahulshettyacademy.com/AutomationPractice/

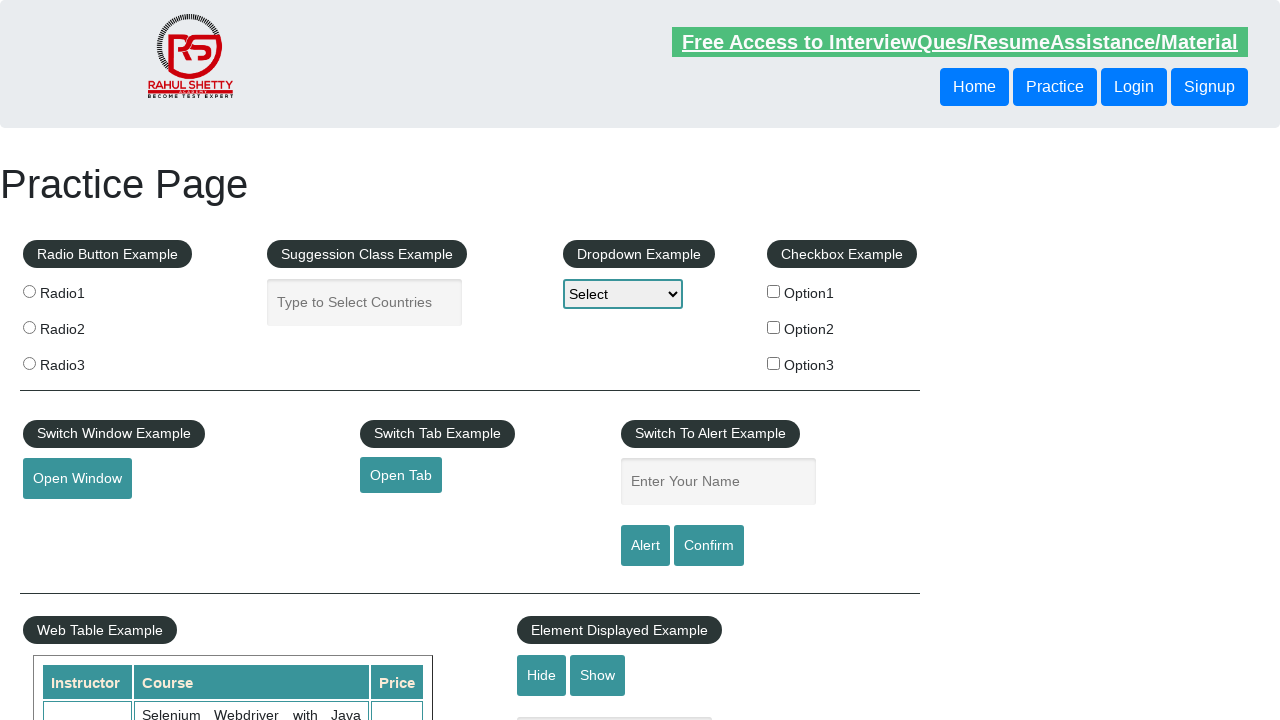

Filled name input field with 'busra' on input#name
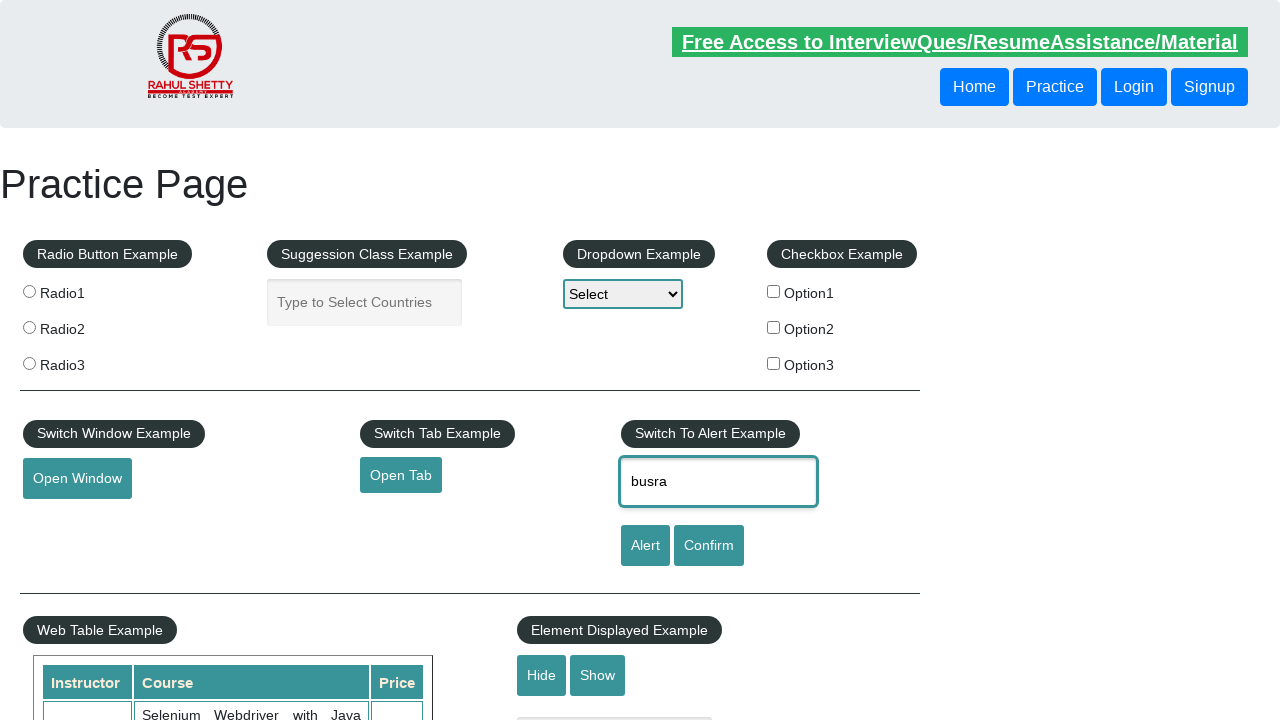

Clicked alert button to trigger alert dialog at (645, 546) on #alertbtn
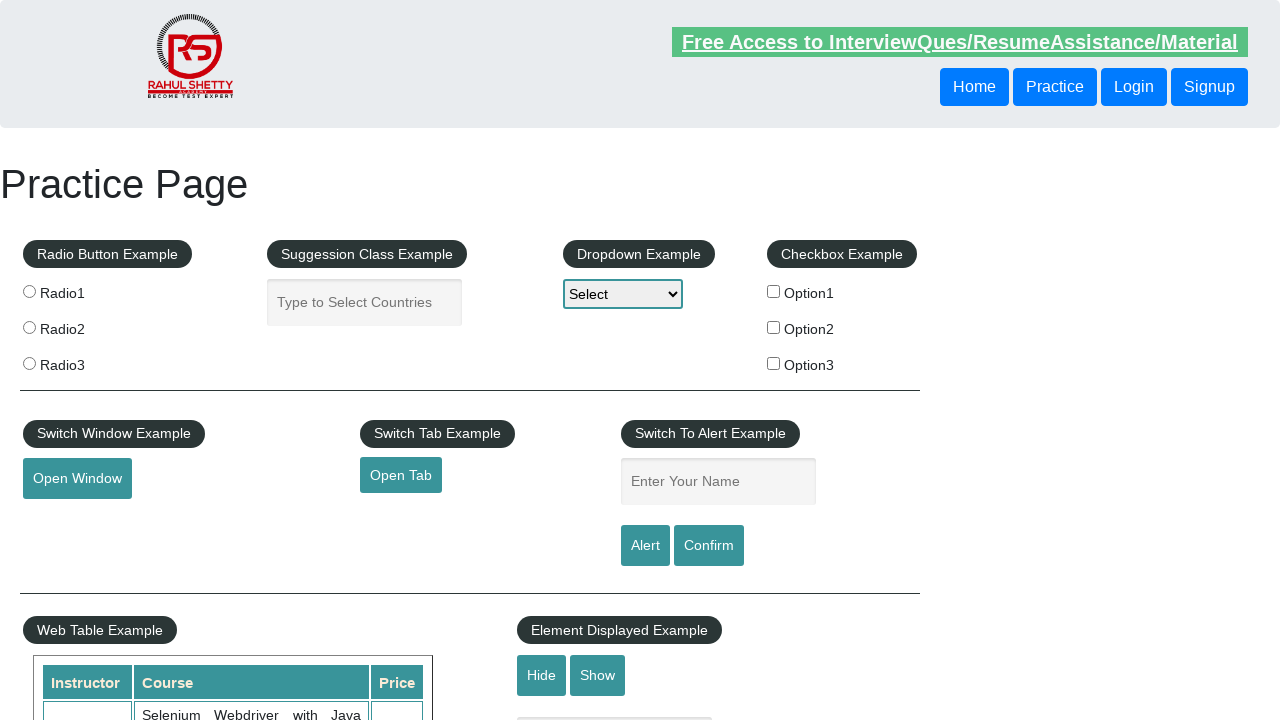

Set up alert dialog handler to accept alerts
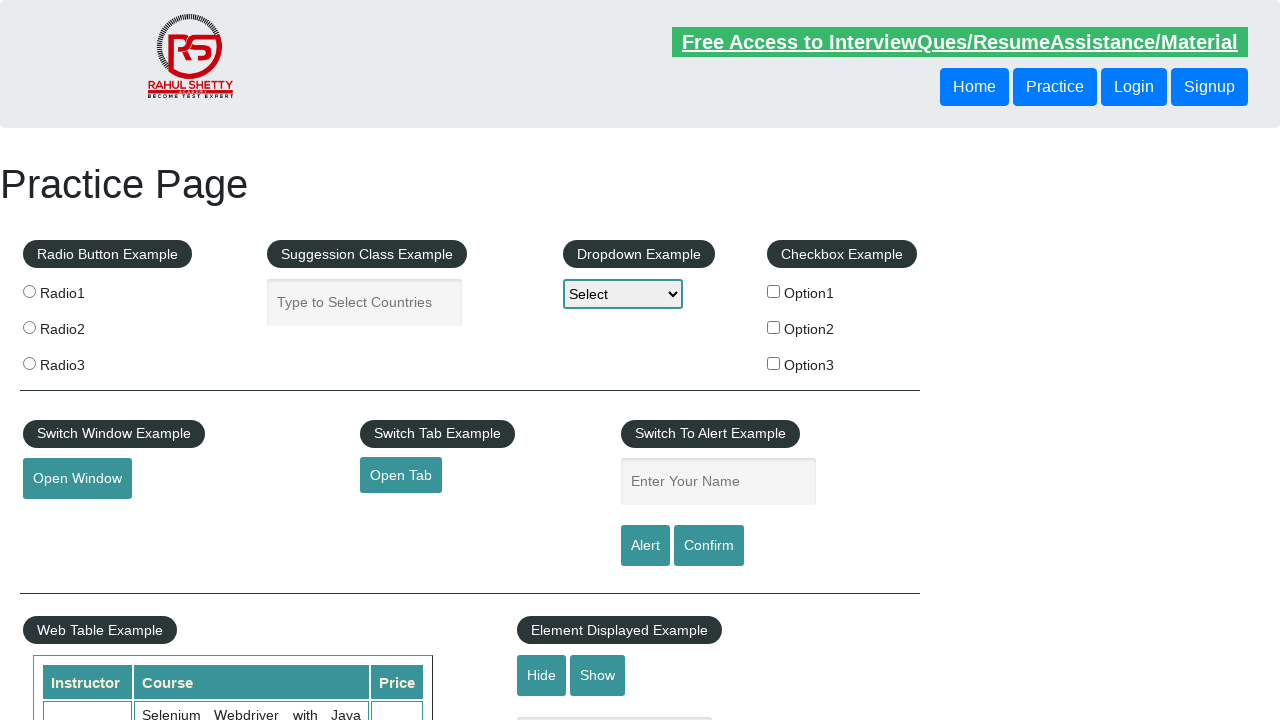

Clicked alert button again to trigger alert with handler active at (645, 546) on #alertbtn
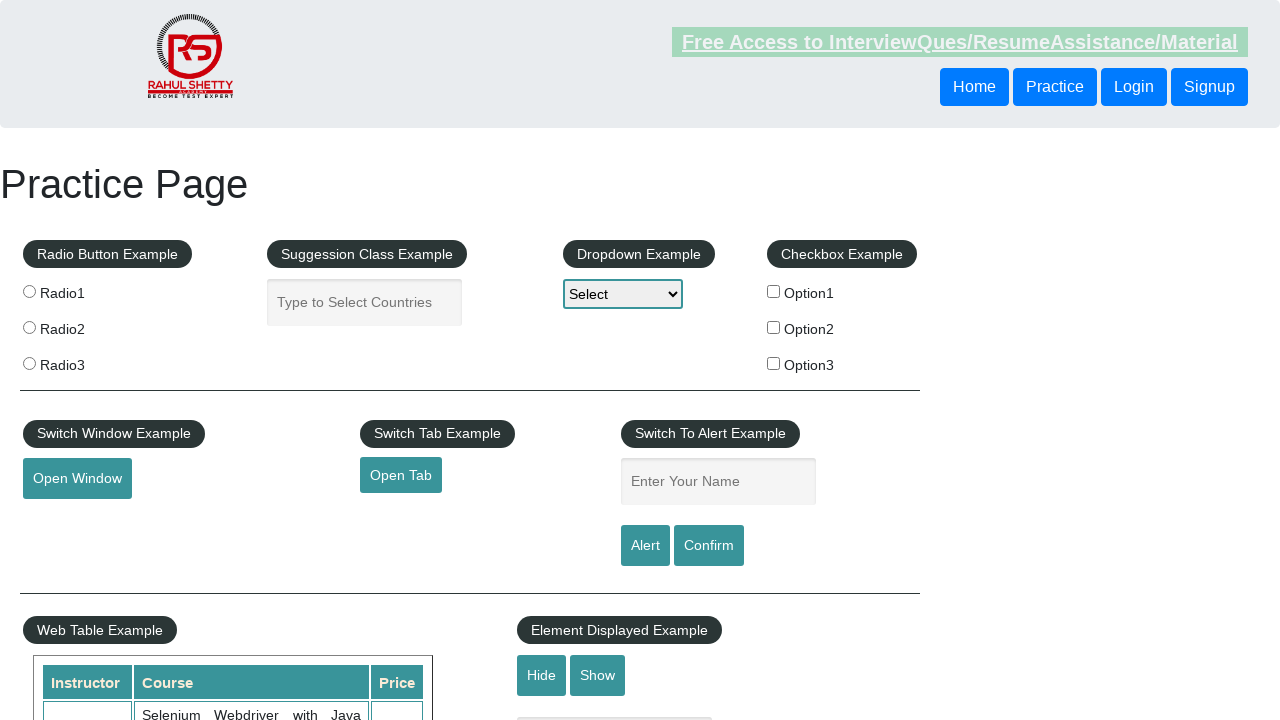

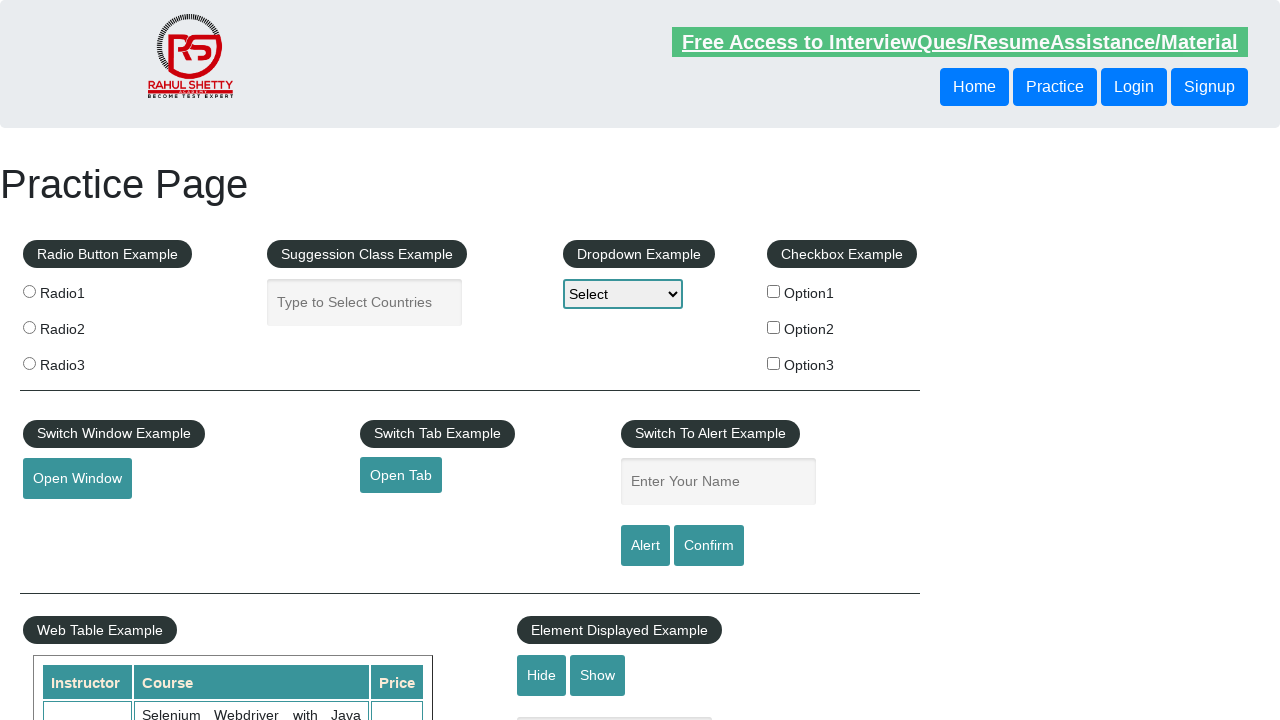